Navigates to Virgin Megastore Qatar's mobile phones category, clicks on a product to view its details, expands the description and specifications sections, then returns to the product listing page.

Starting URL: https://www.virginmegastore.qa/en/electronics-accessories/mobiles-accessories/mobile-phones/c/n010301

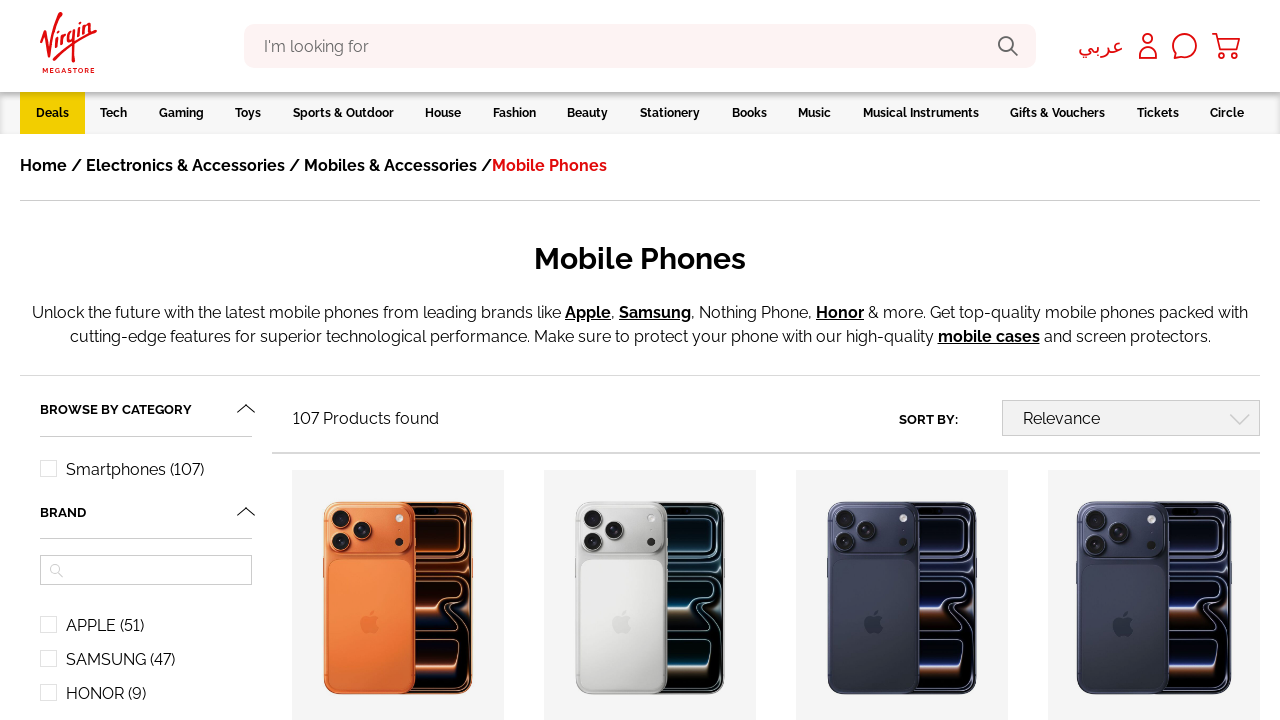

Product list loaded on Virgin Megastore Qatar mobile phones category
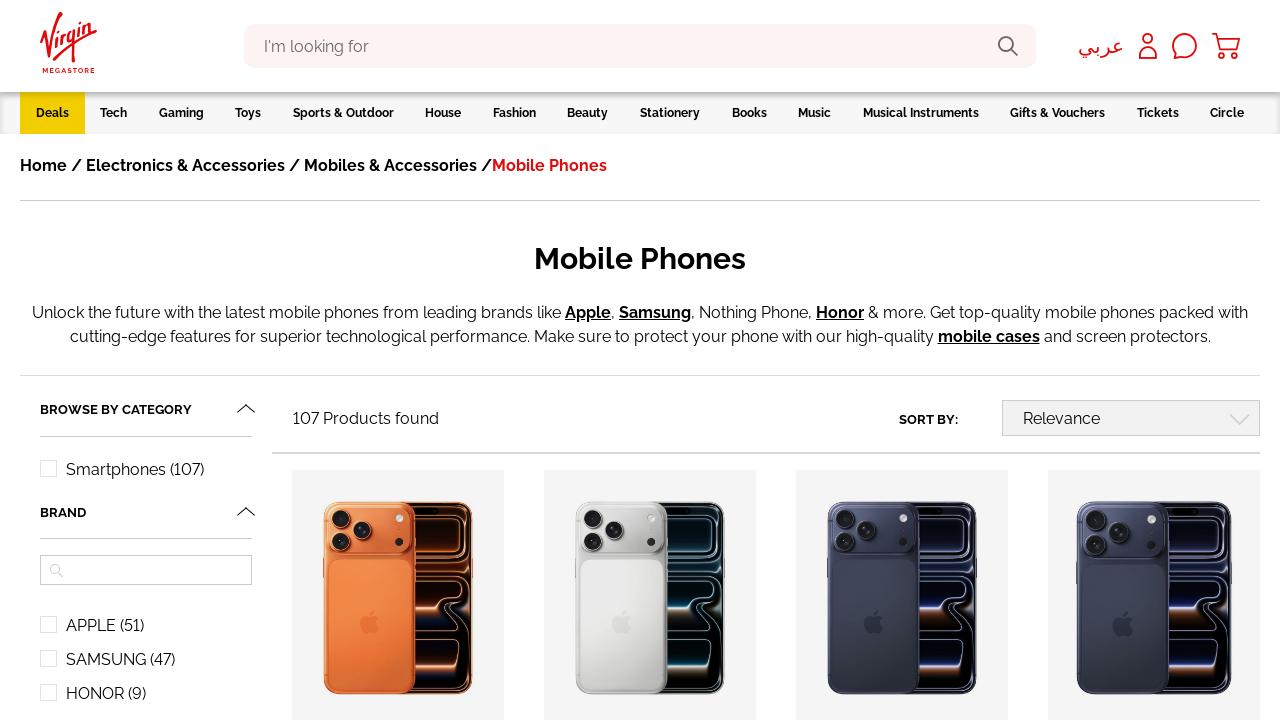

Located first product in the list
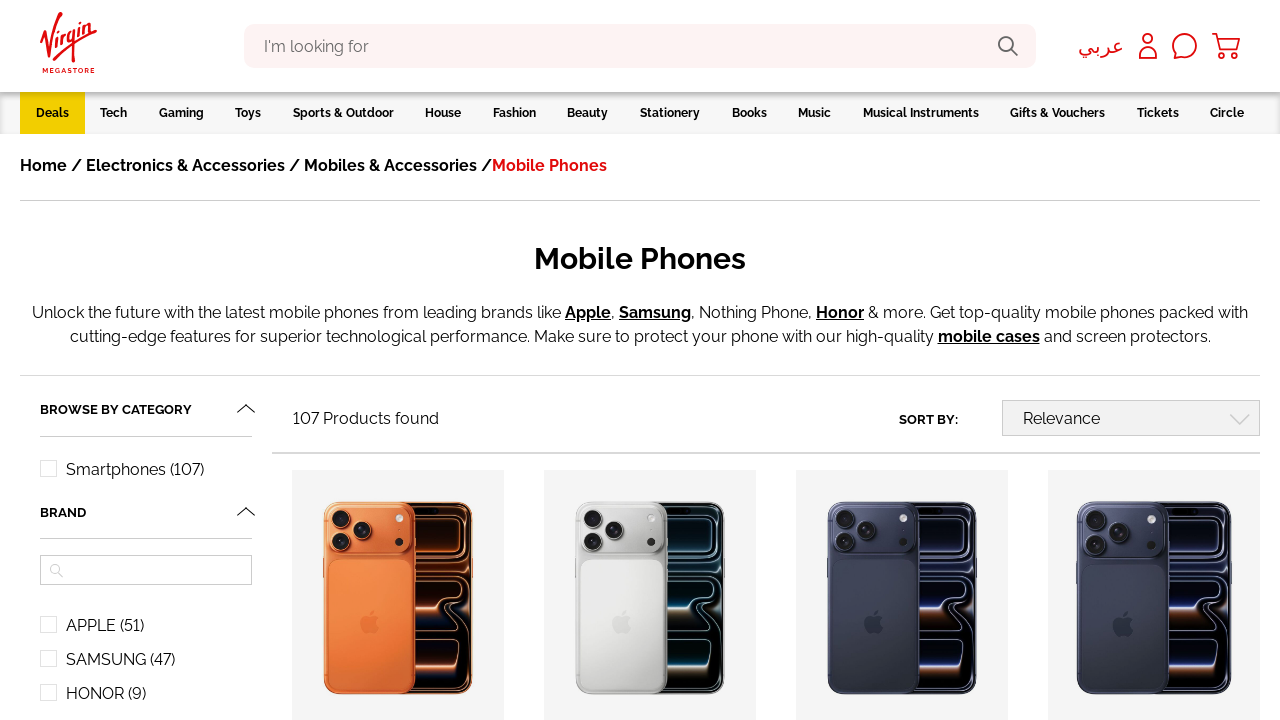

Scrolled to first product
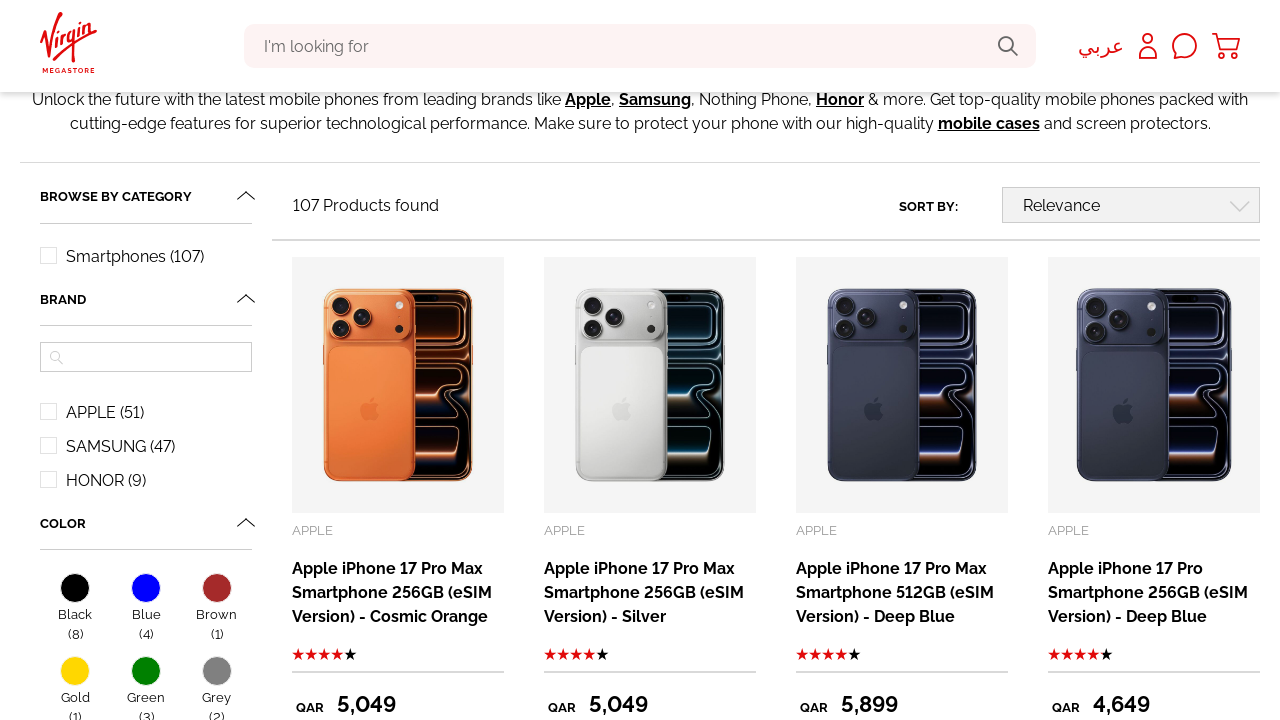

Located product link
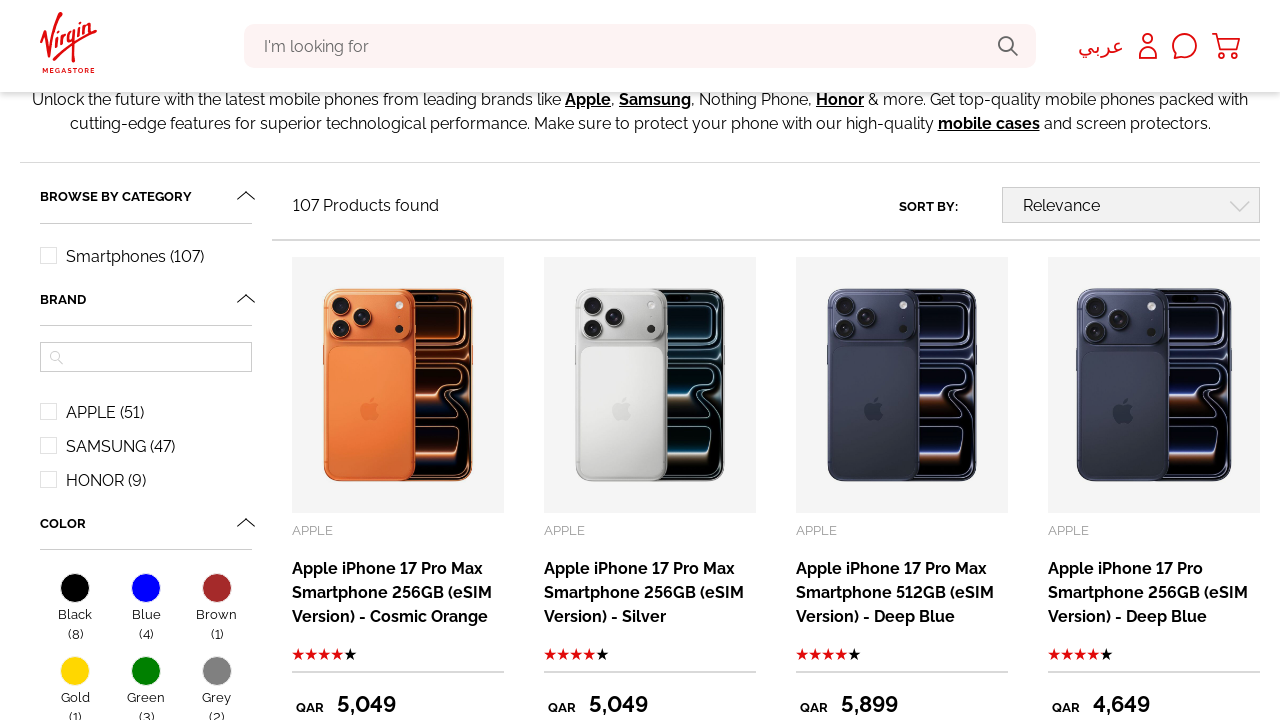

Clicked product link to view details at (398, 385) on ul.product-list__item-wrapper li >> nth=0 >> .product-list__thumb
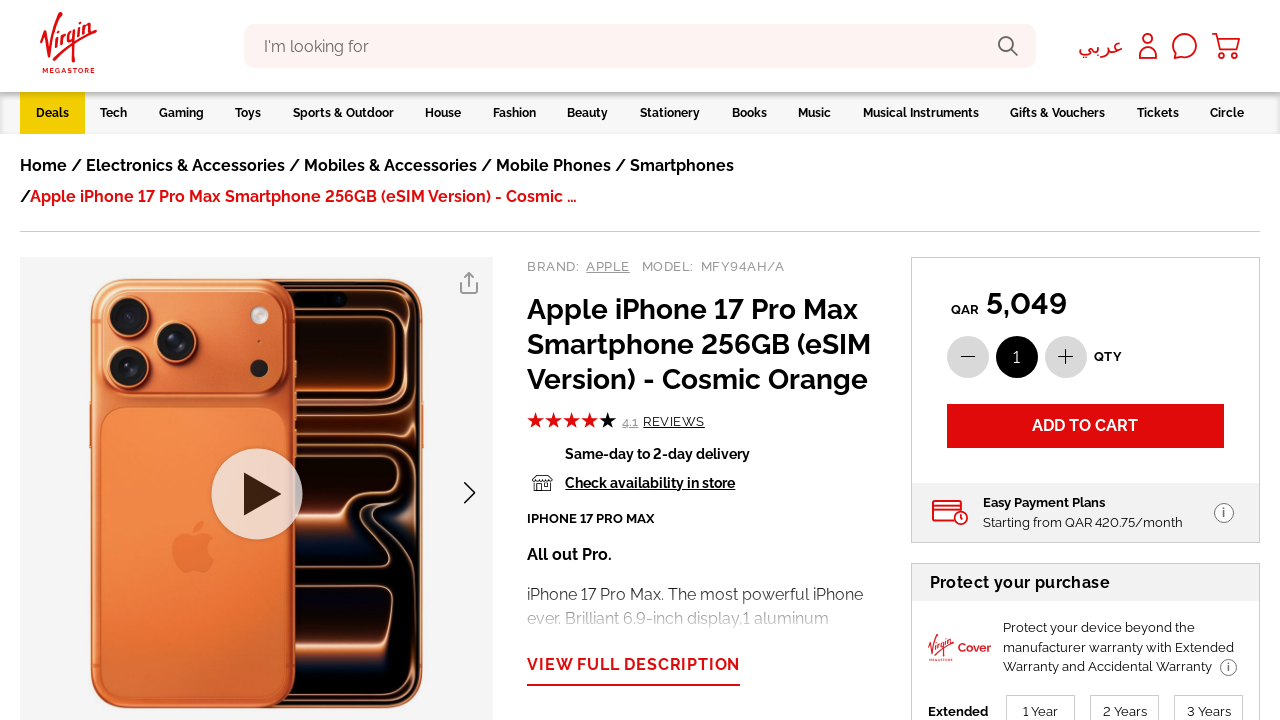

Product details page loaded
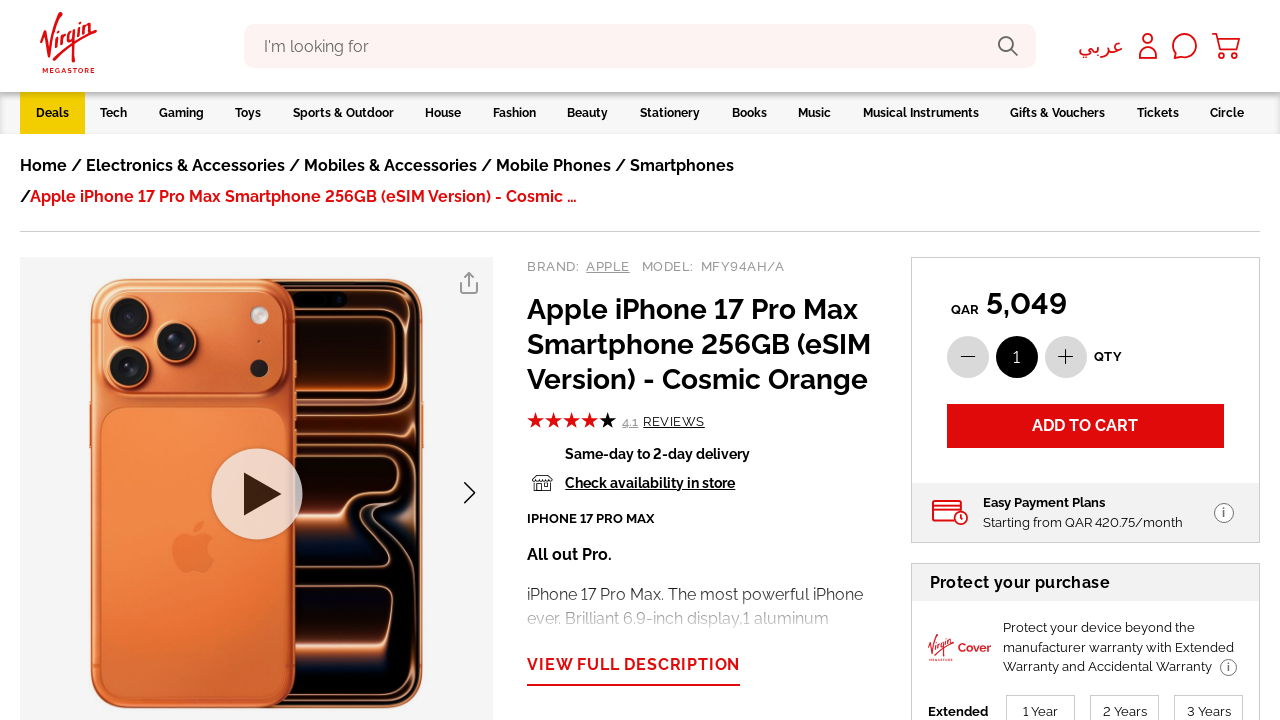

Scrolled to product title
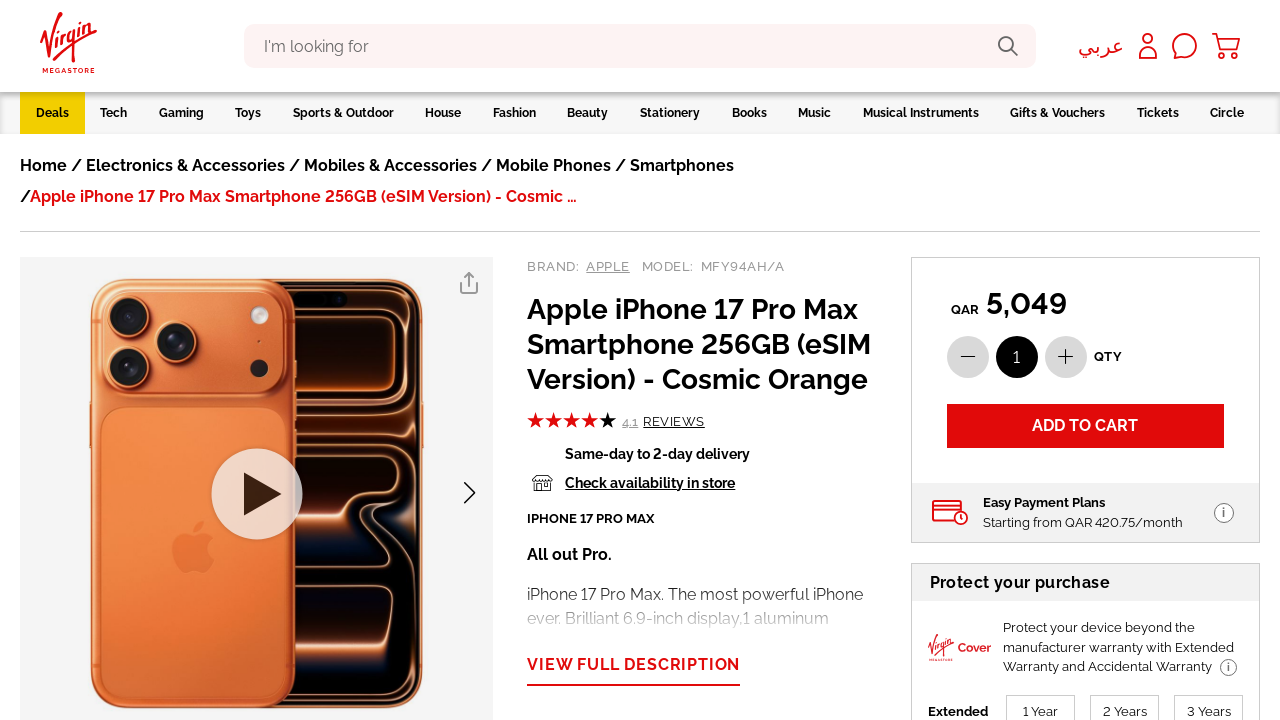

Product tabs section loaded
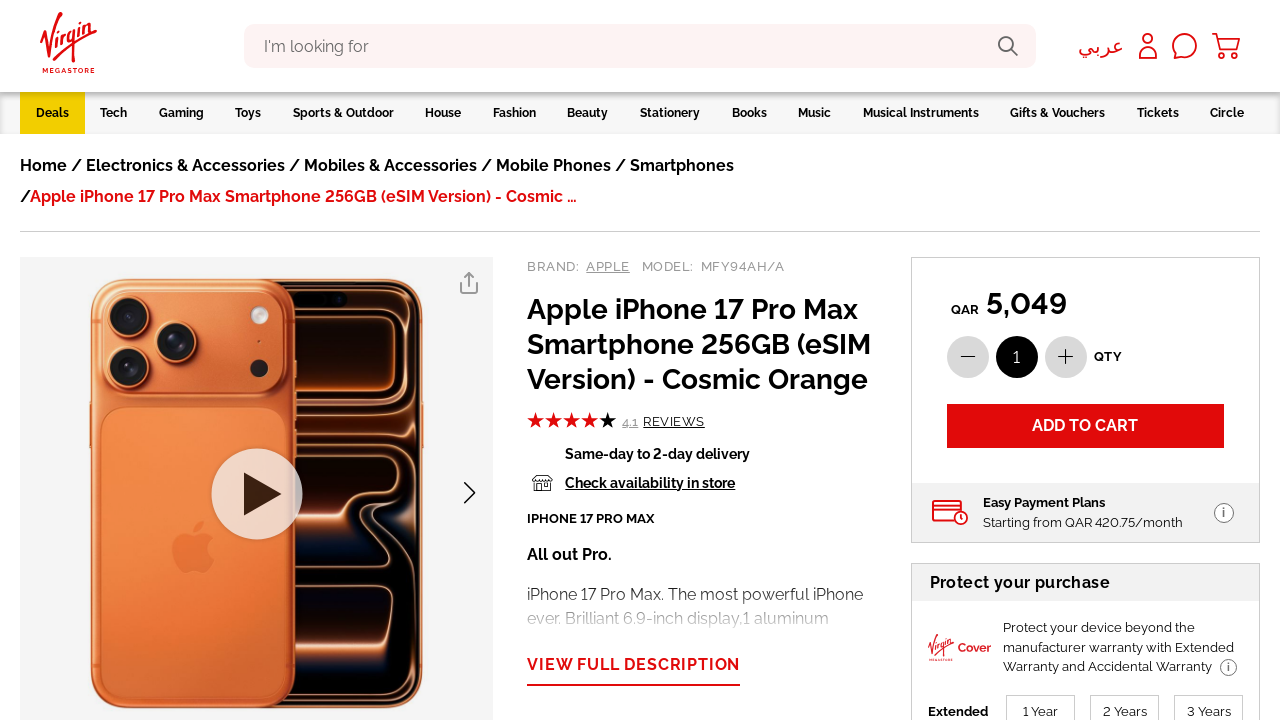

Located description View More button
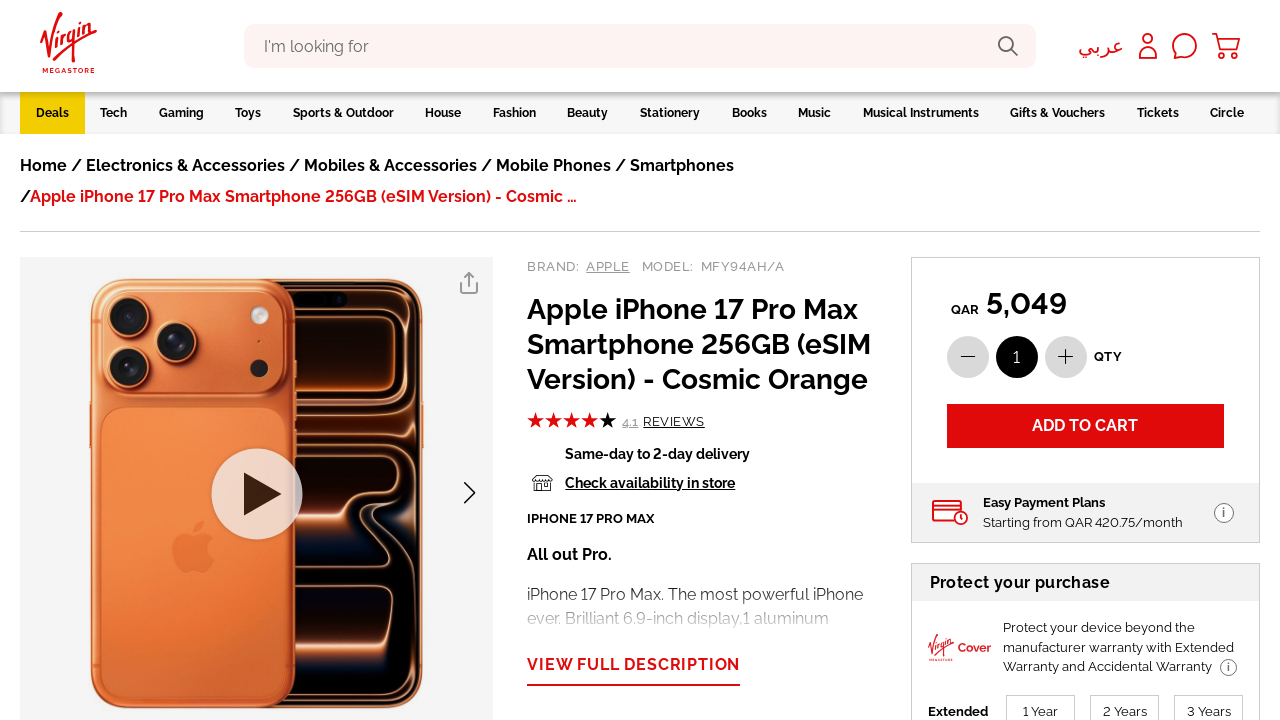

Scrolled to description View More button
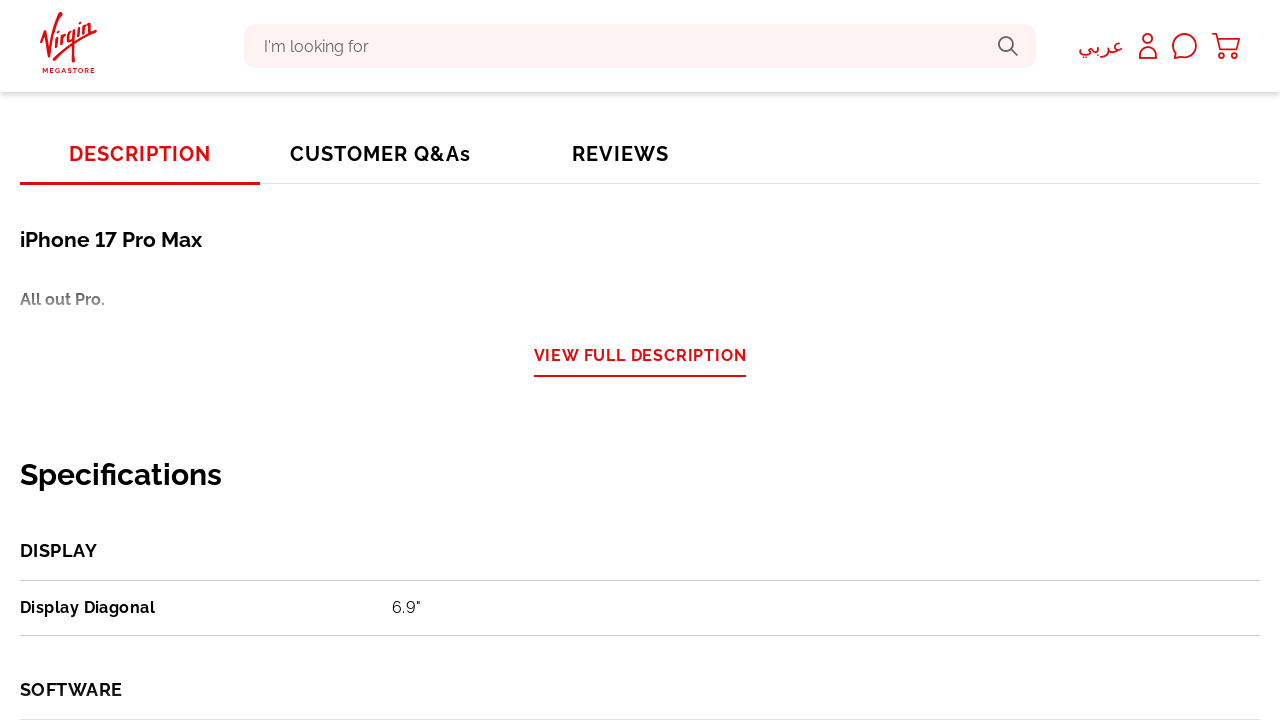

Clicked to expand product description at (640, 360) on .tabsDescription__longDescription .tabContent__viewMore.show
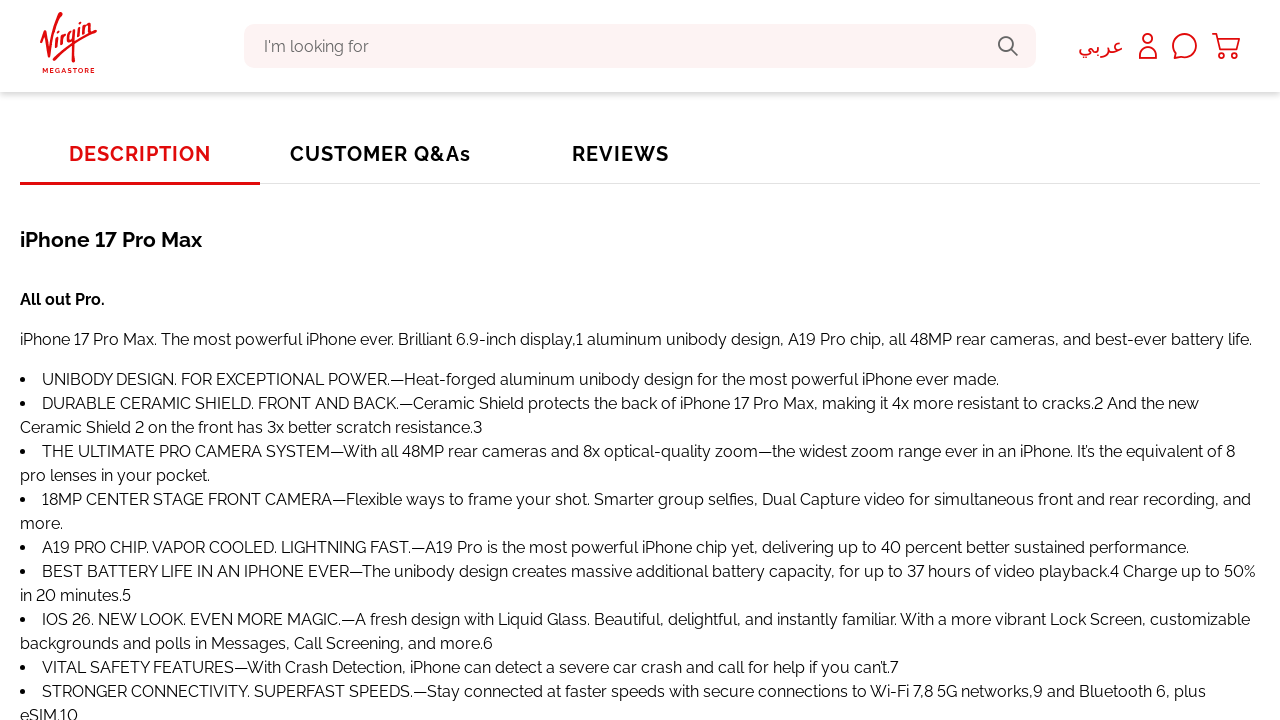

Located specifications View More button
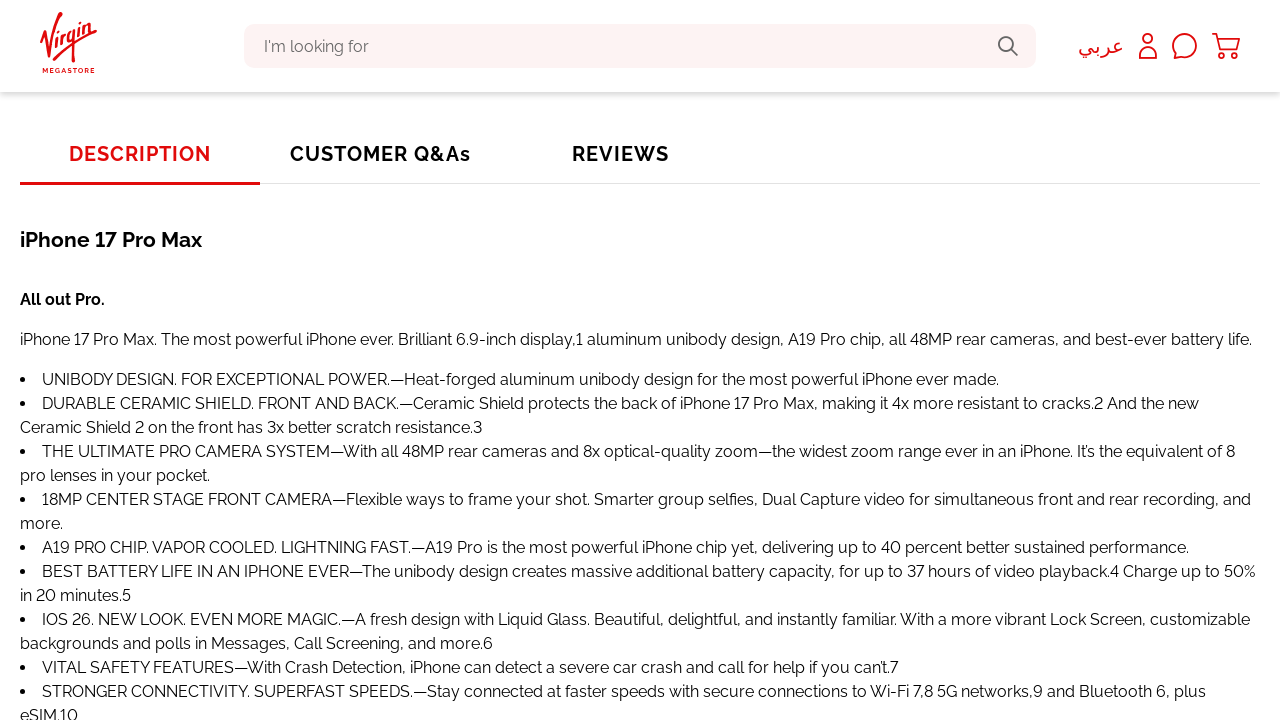

Scrolled to specifications View More button
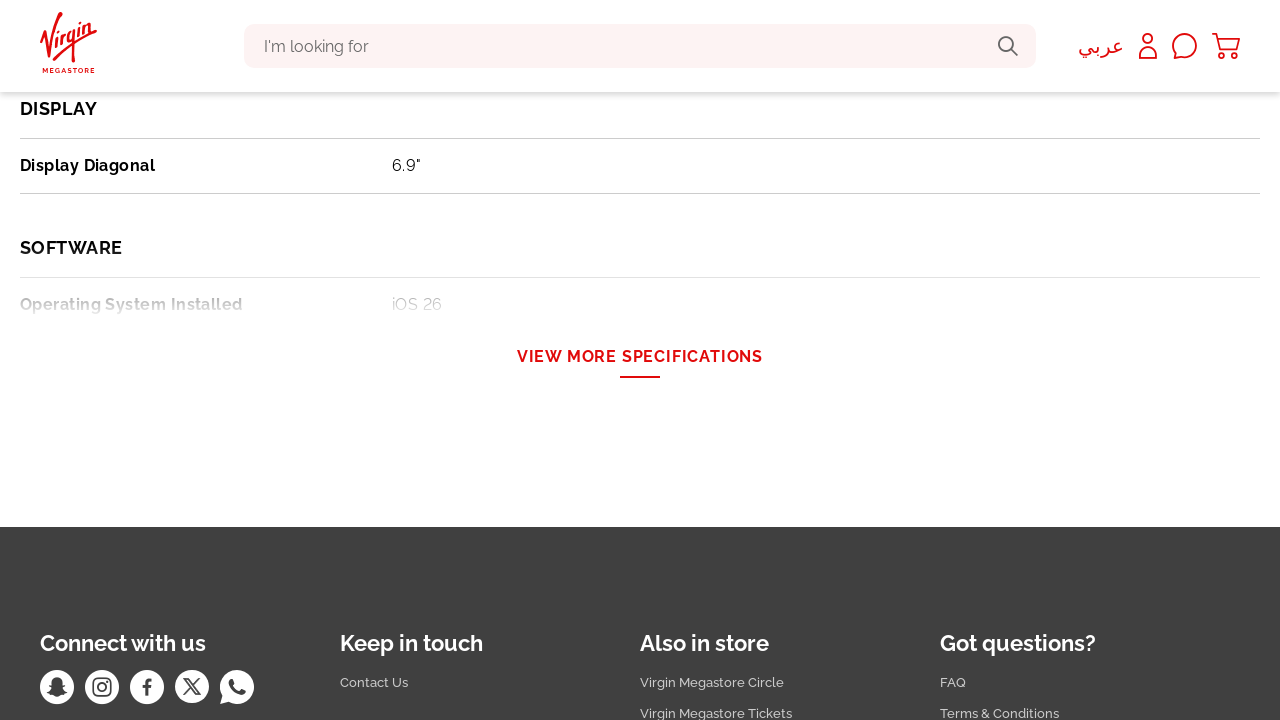

Clicked to expand product specifications at (640, 361) on .tabContent__specification .tabContent__viewMore.show
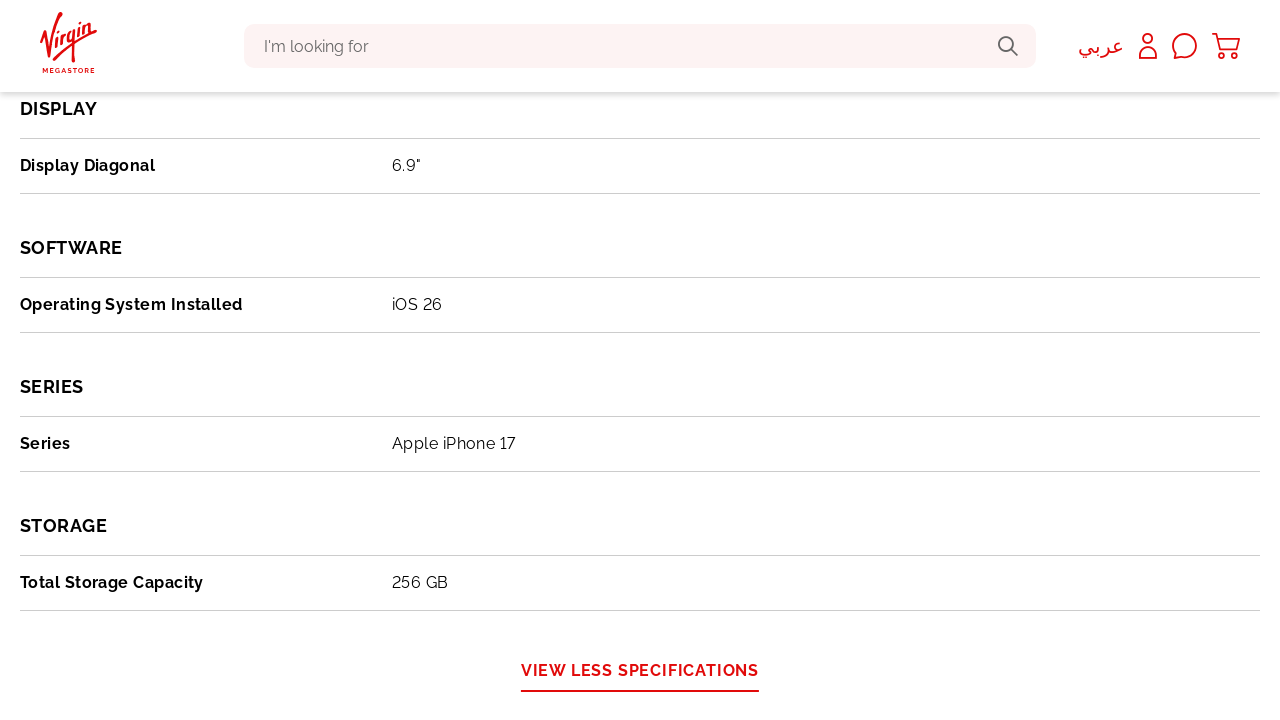

Scrolled to image carousel
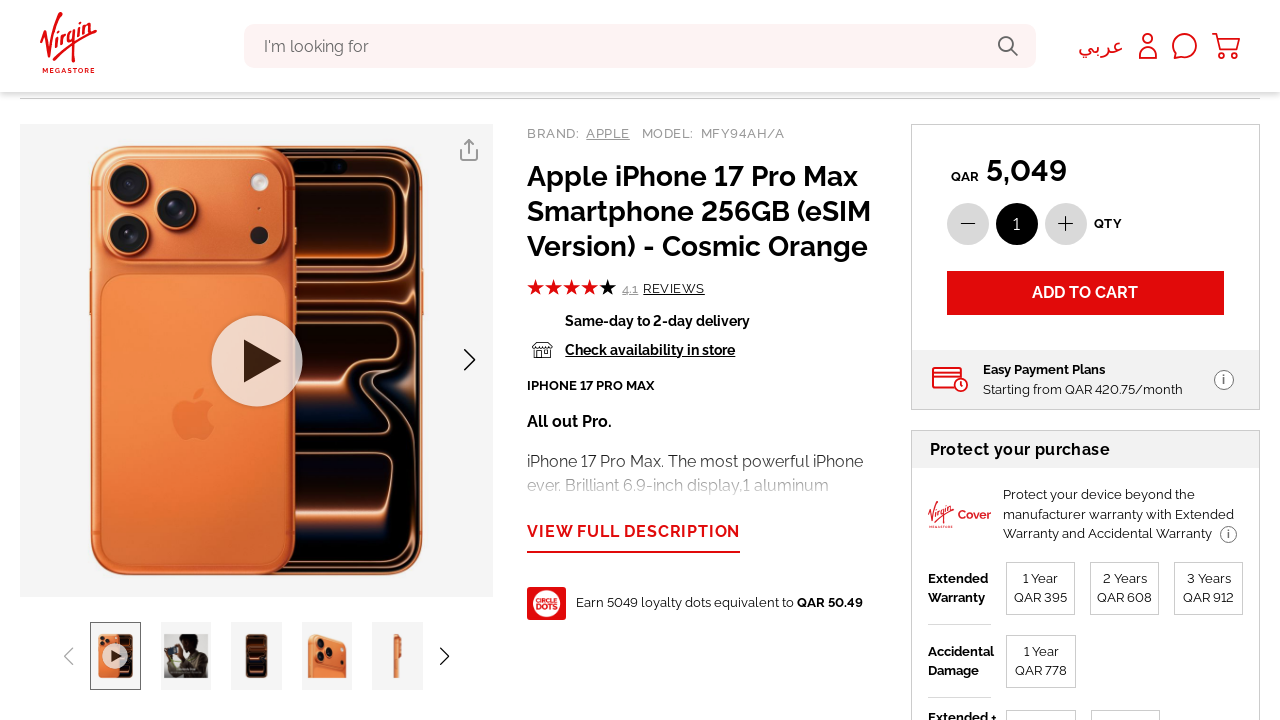

Navigated back to product listing page
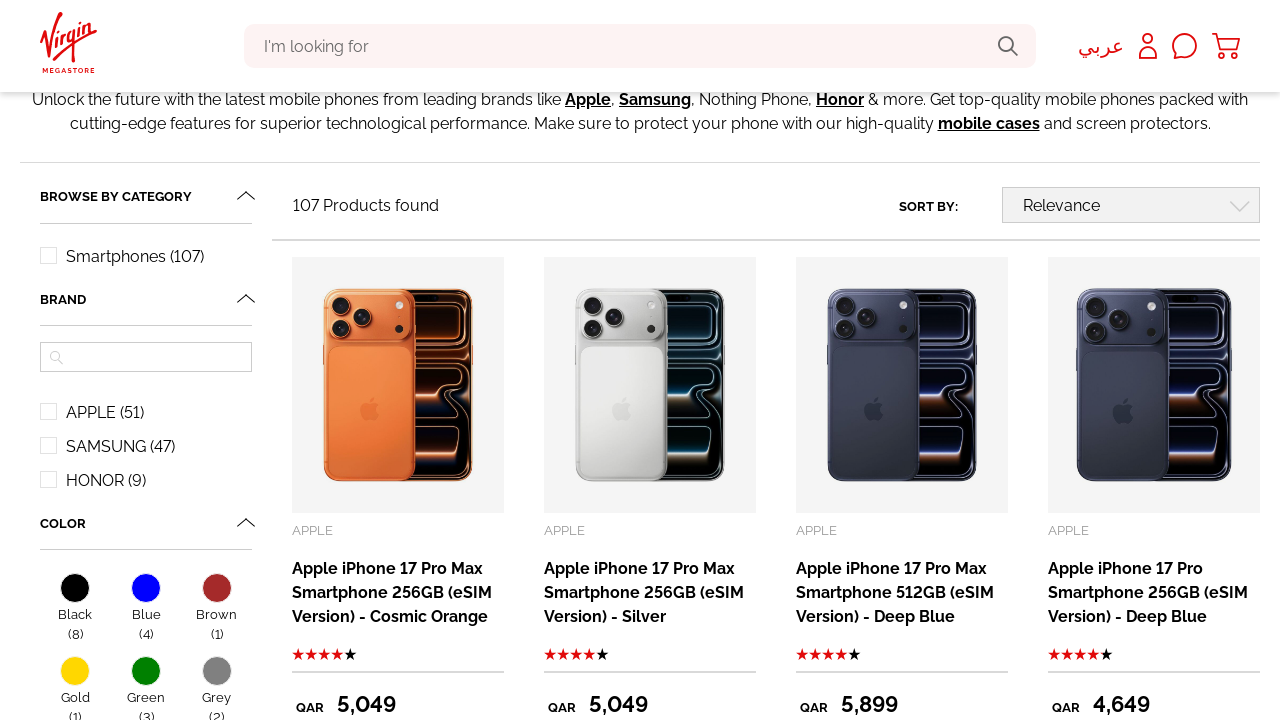

Product list reloaded successfully
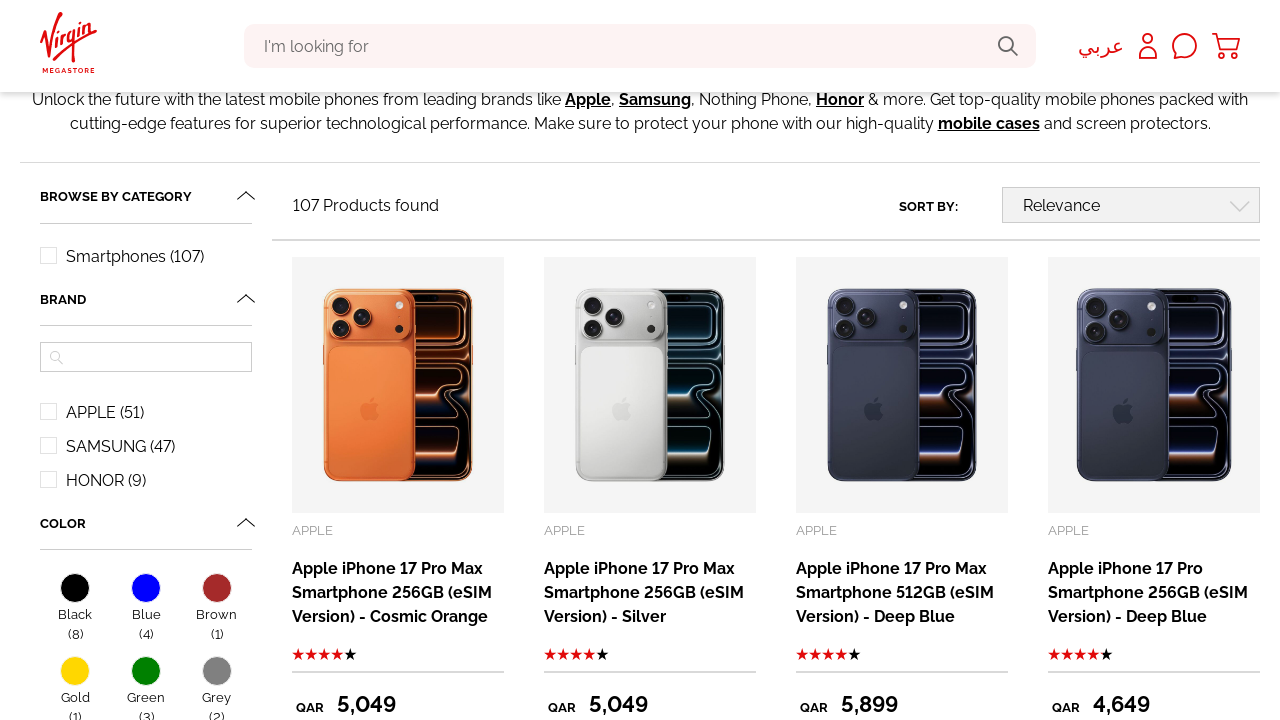

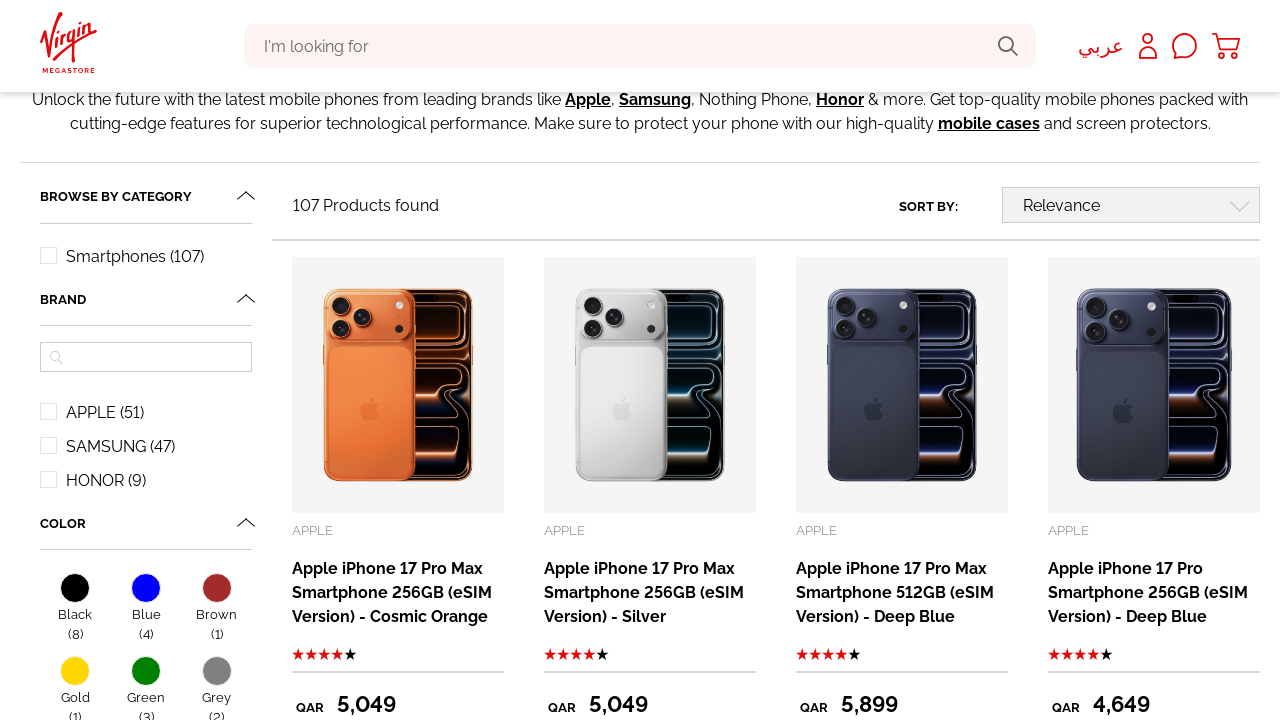